Tests checking and unchecking the toggle all checkbox to mark all items complete then incomplete

Starting URL: https://demo.playwright.dev/todomvc

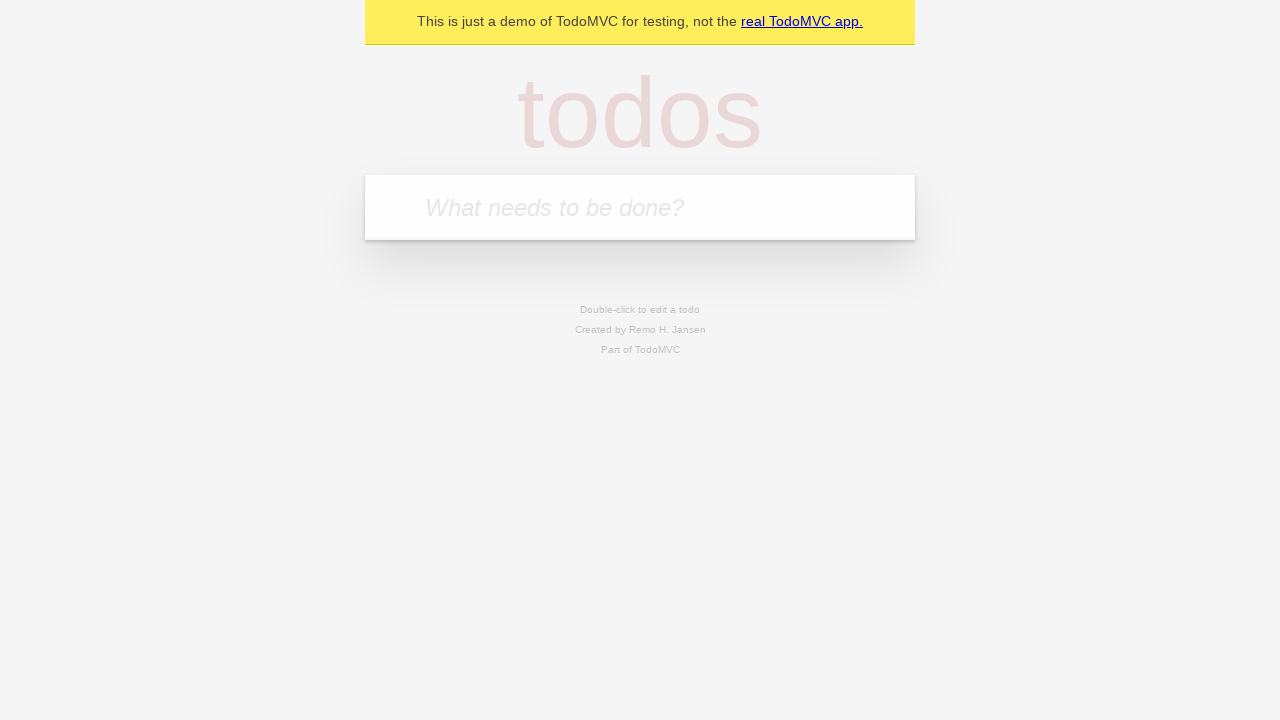

Filled todo input with 'buy some cheese' on internal:attr=[placeholder="What needs to be done?"i]
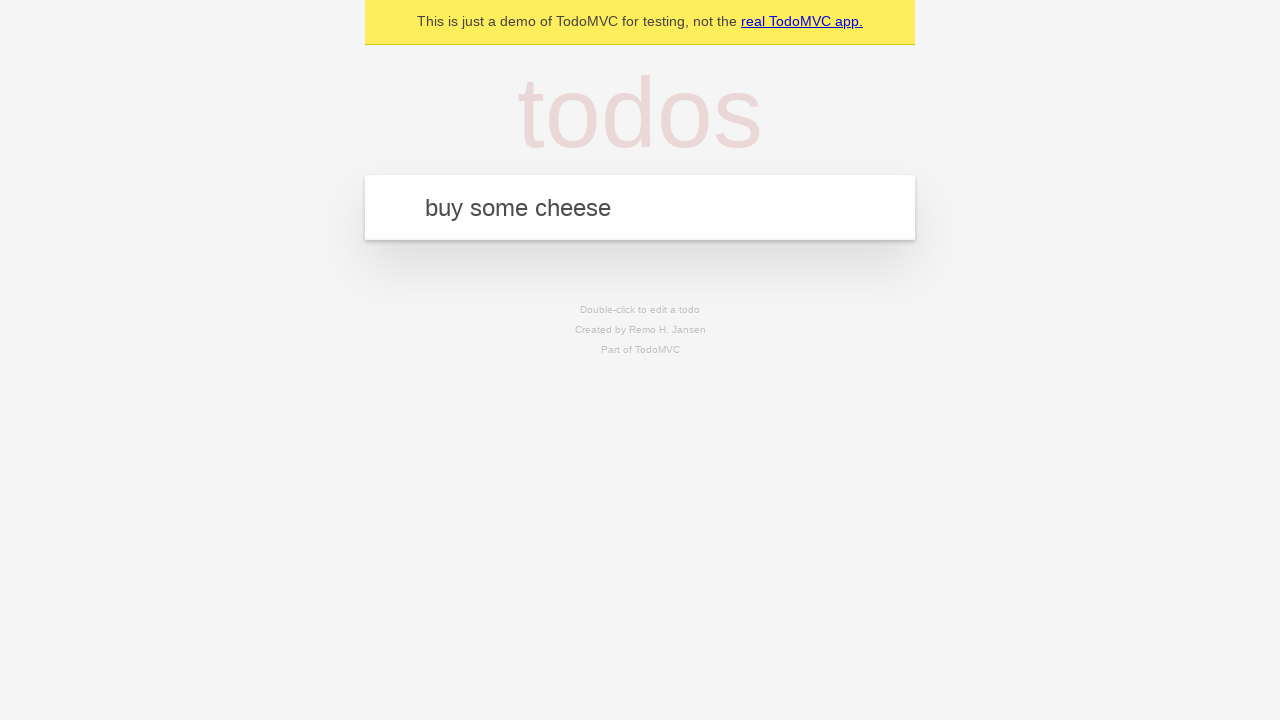

Pressed Enter to add first todo on internal:attr=[placeholder="What needs to be done?"i]
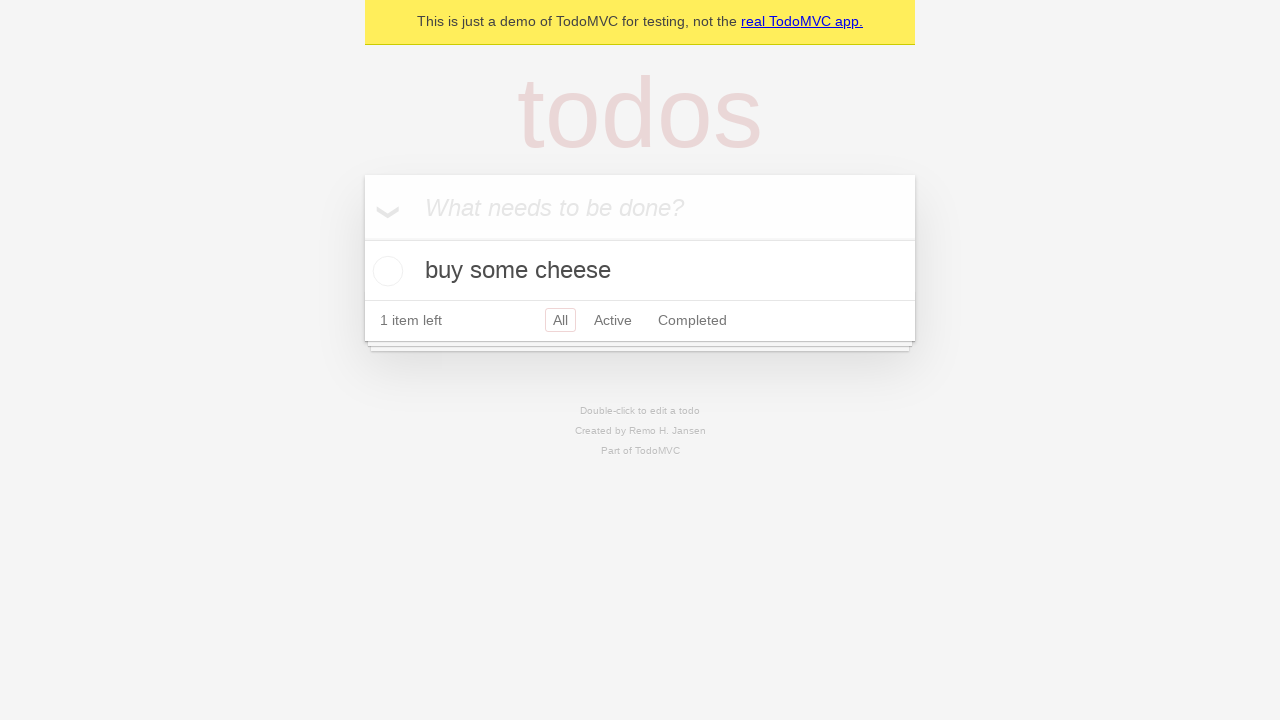

Filled todo input with 'feed the cat' on internal:attr=[placeholder="What needs to be done?"i]
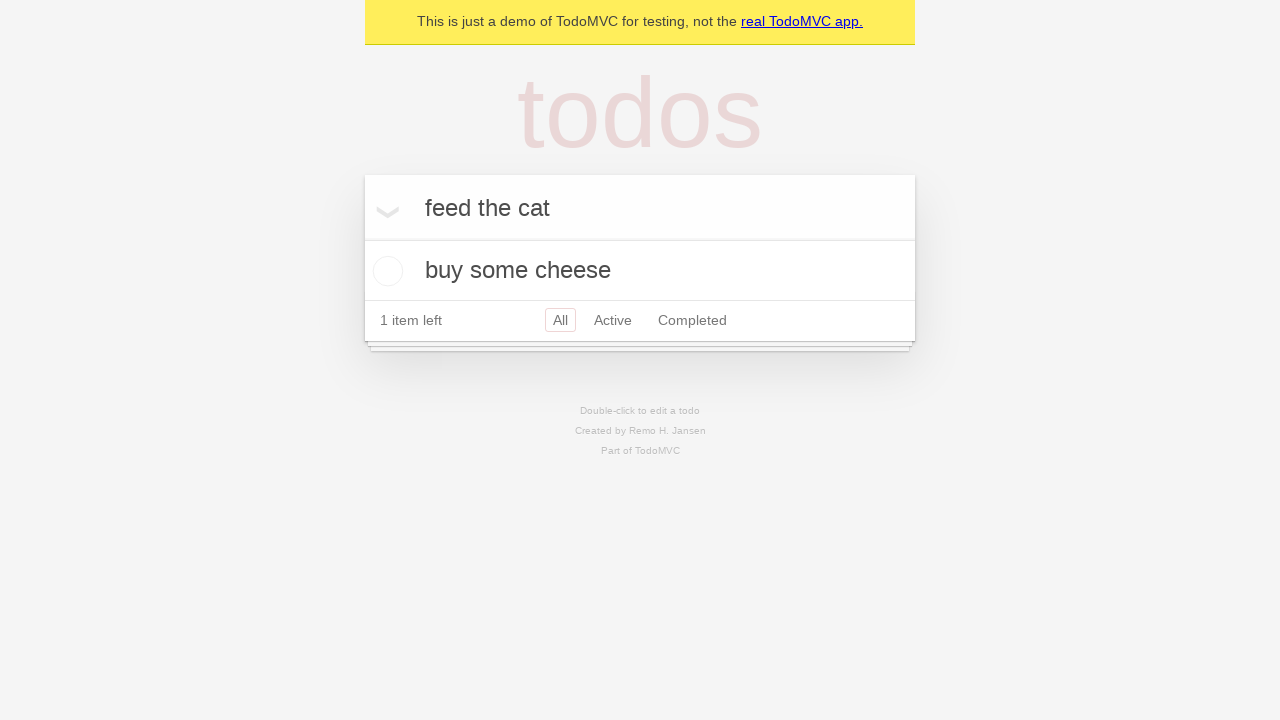

Pressed Enter to add second todo on internal:attr=[placeholder="What needs to be done?"i]
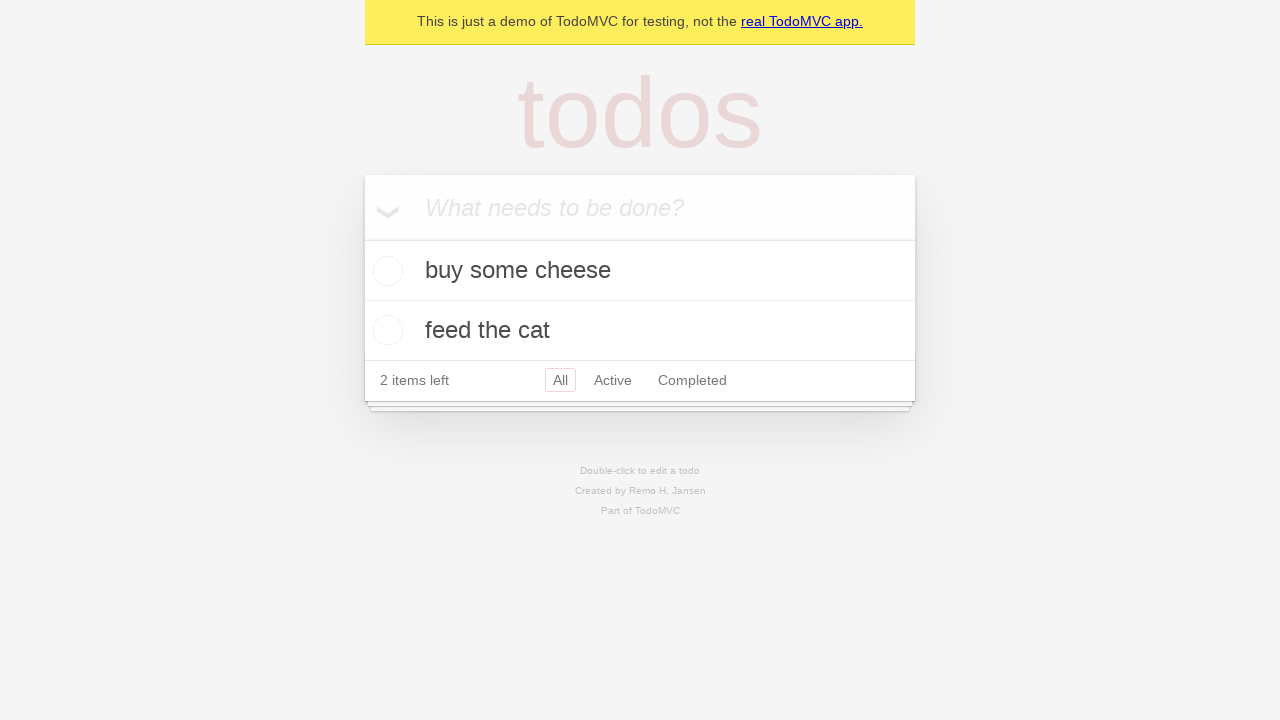

Filled todo input with 'book a doctors appointment' on internal:attr=[placeholder="What needs to be done?"i]
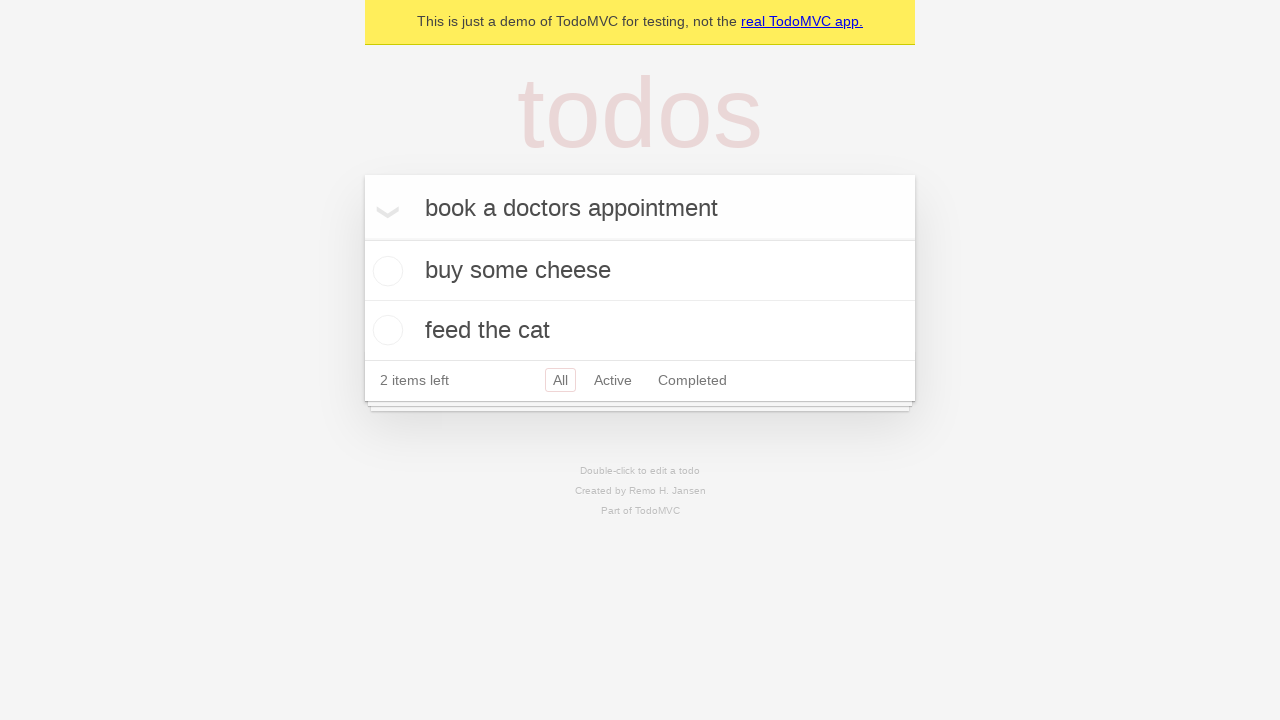

Pressed Enter to add third todo on internal:attr=[placeholder="What needs to be done?"i]
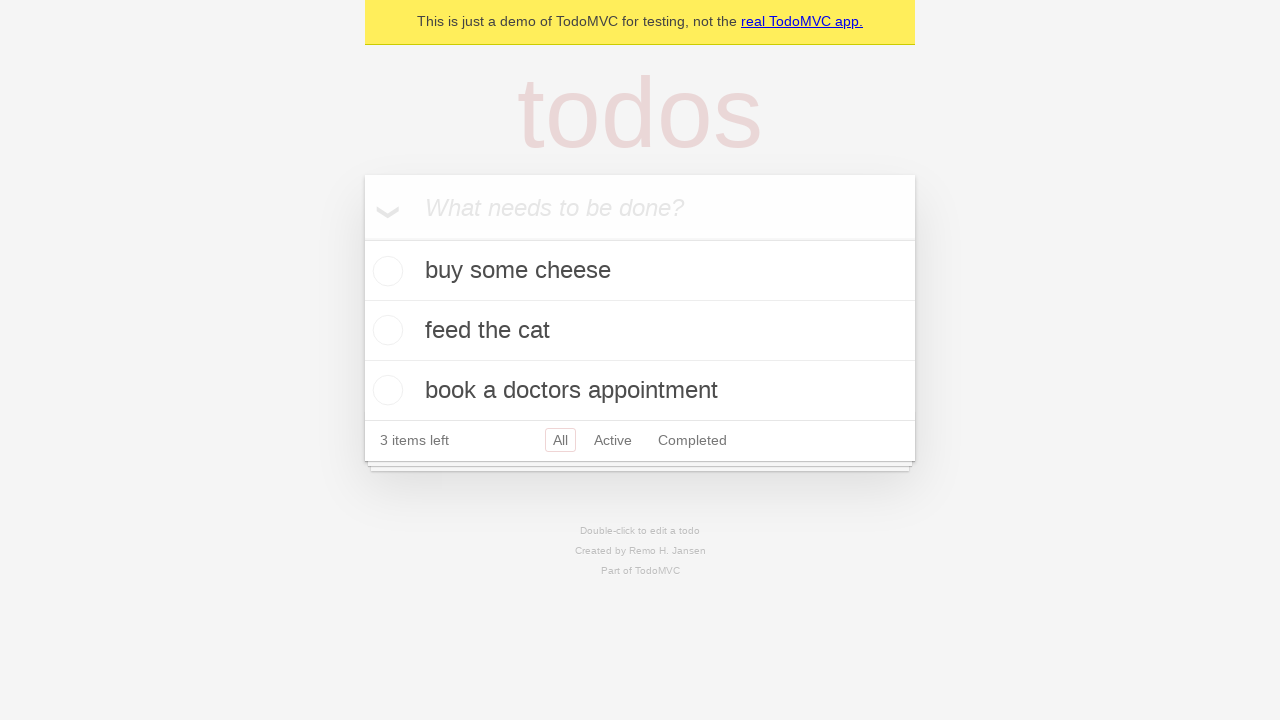

Checked 'Mark all as complete' toggle to mark all todos as complete at (362, 238) on internal:label="Mark all as complete"i
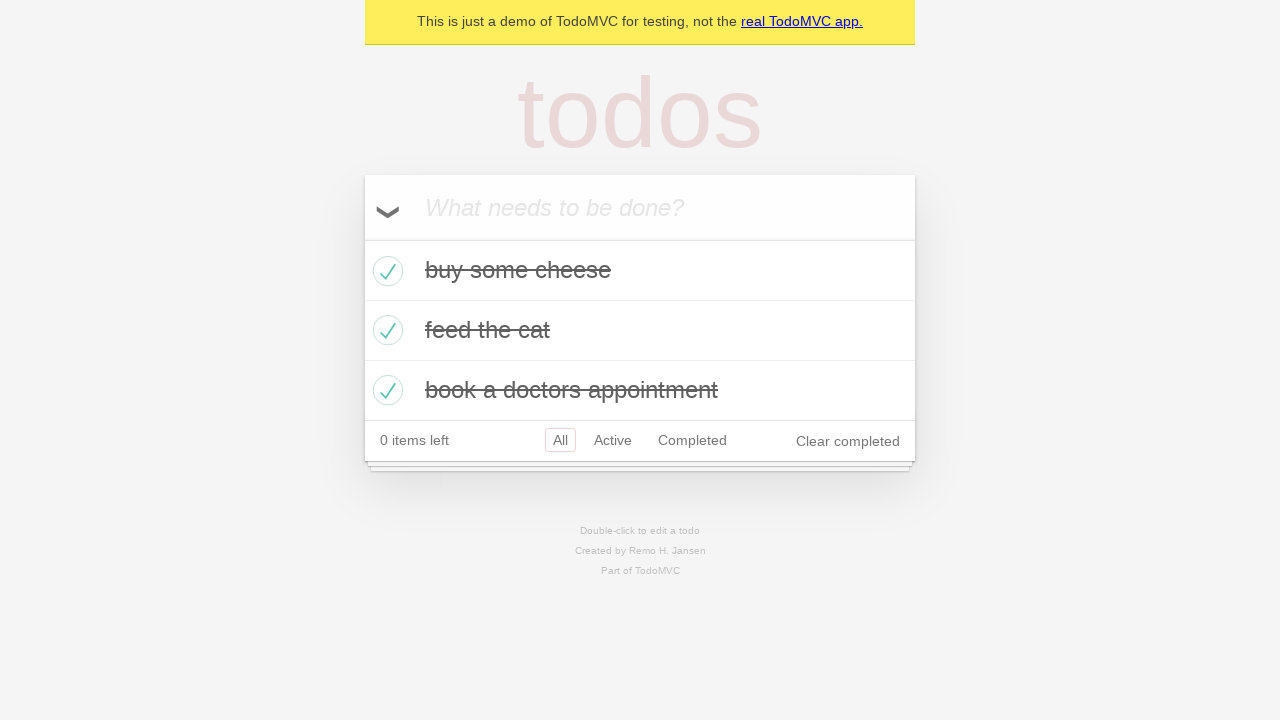

Unchecked 'Mark all as complete' toggle to mark all todos as incomplete at (362, 238) on internal:label="Mark all as complete"i
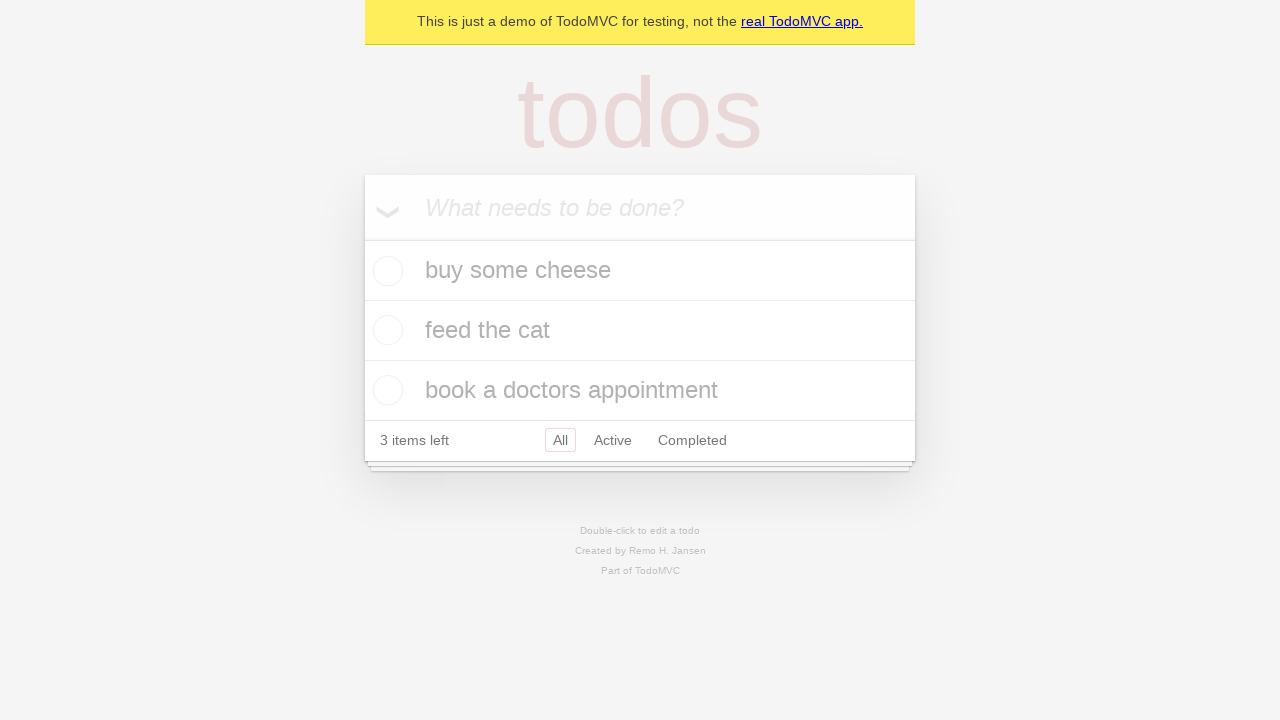

Waited for todo items to be present in uncompleted state
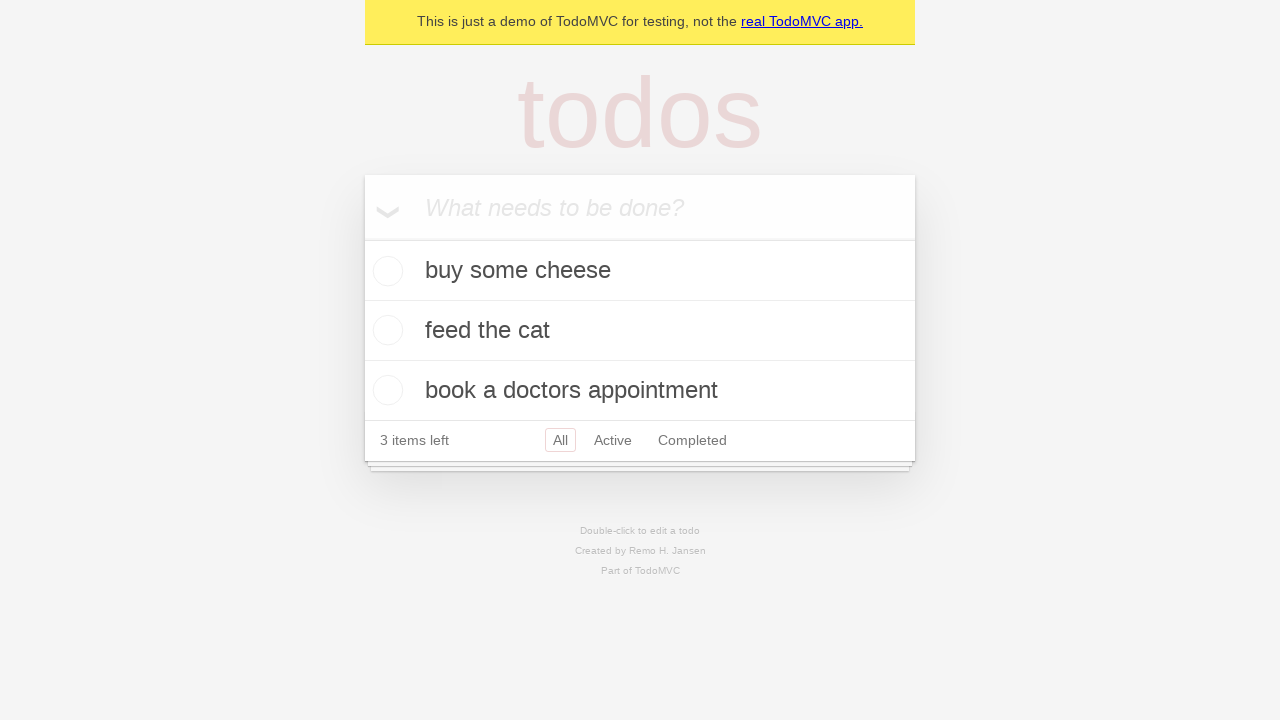

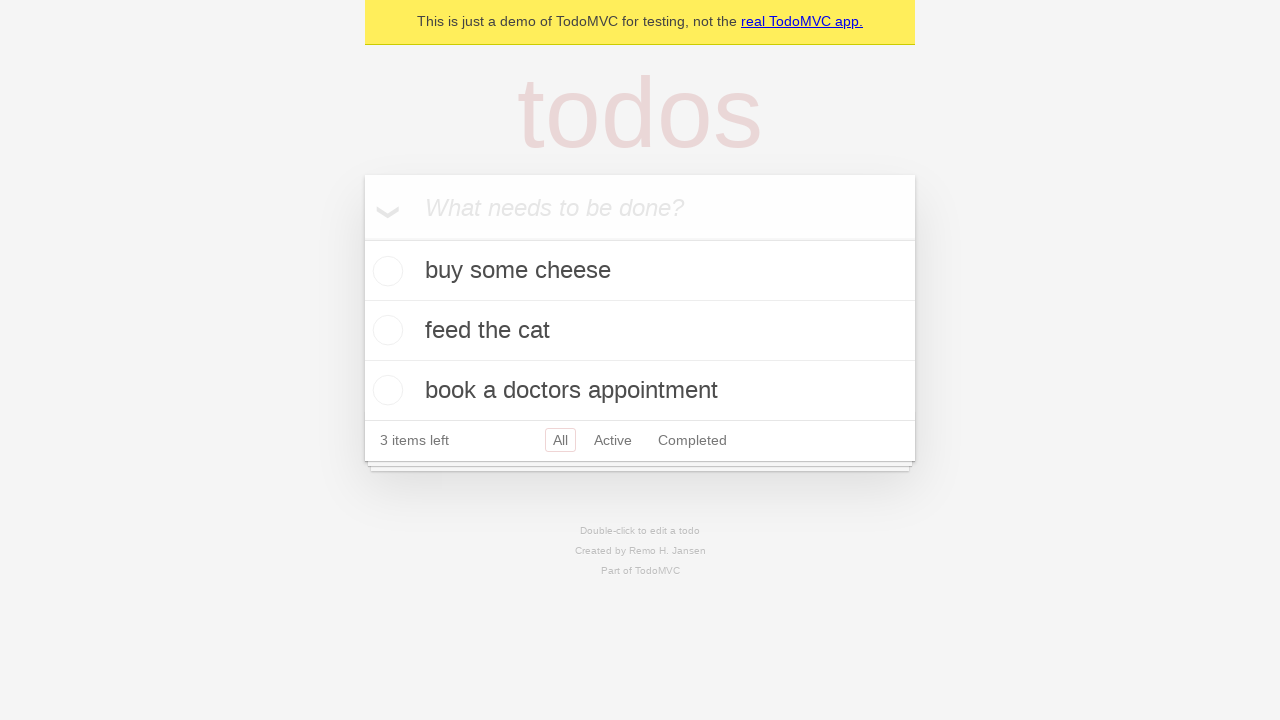